Tests checkbox interaction by finding all day-of-week checkboxes and clicking specific ones (Sunday and Monday) based on their ID attribute

Starting URL: https://testautomationpractice.blogspot.com/

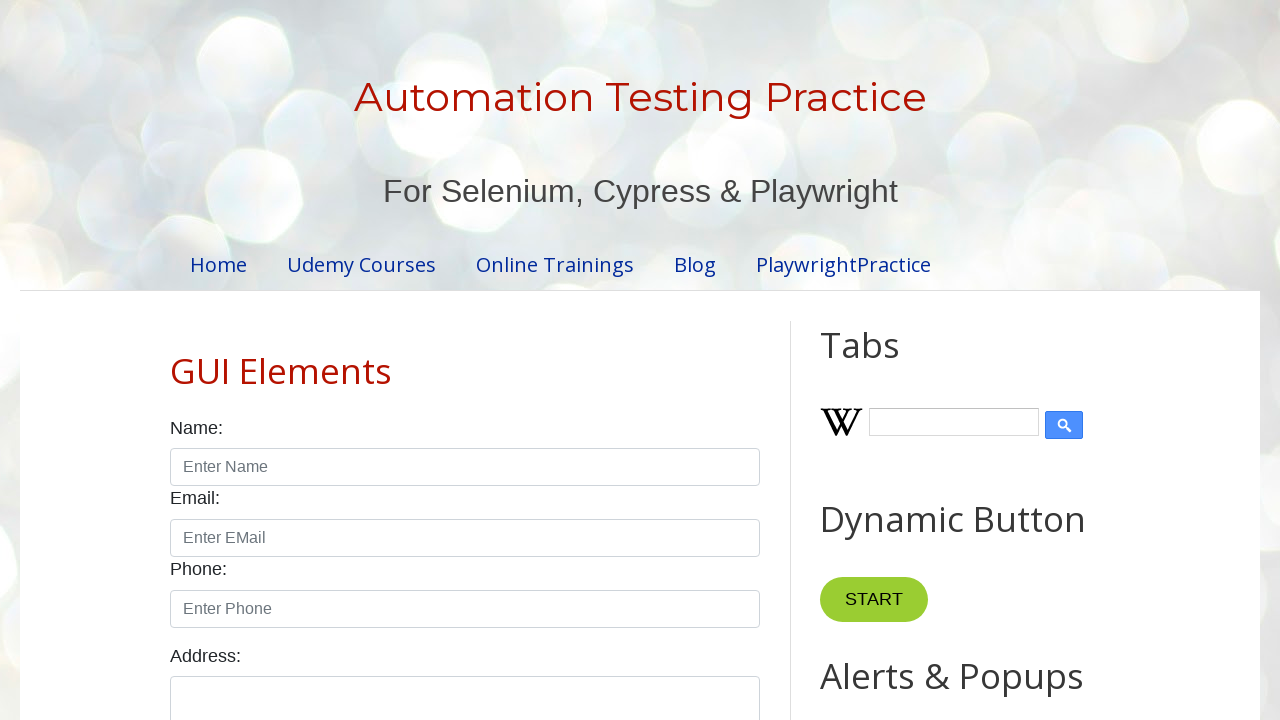

Waited for day-of-week checkboxes to be available
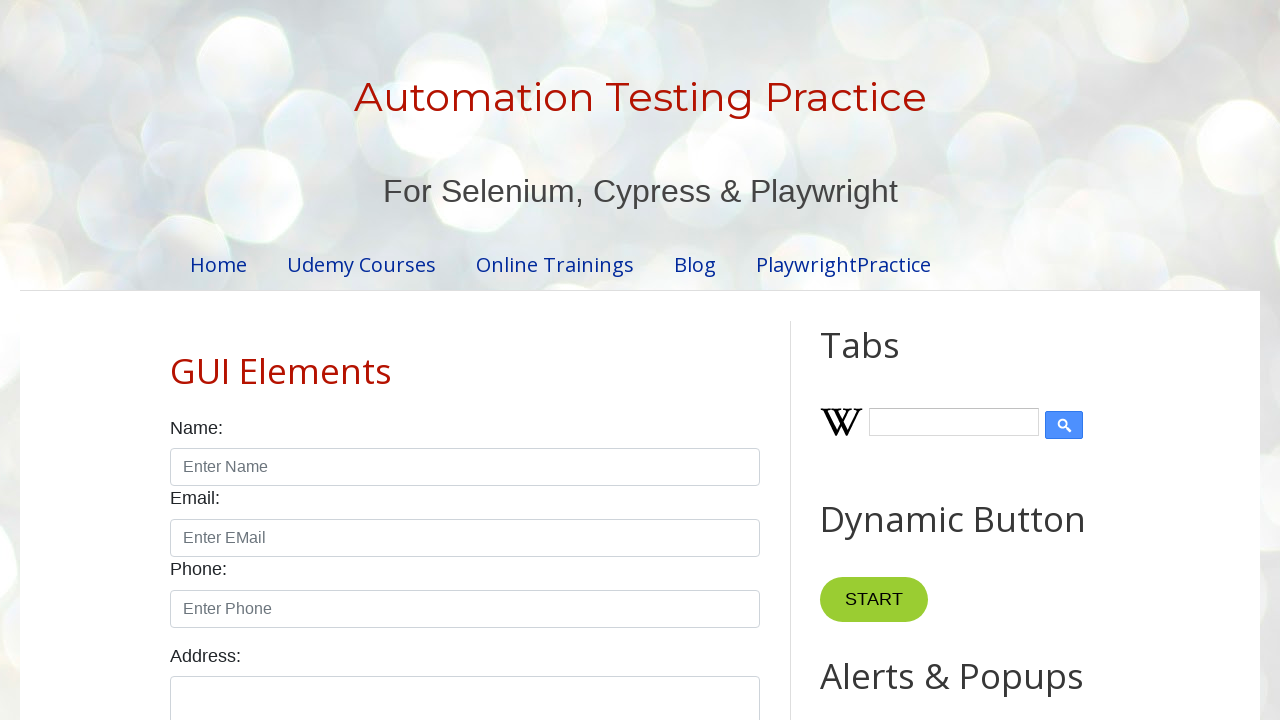

Located all day-of-week checkboxes
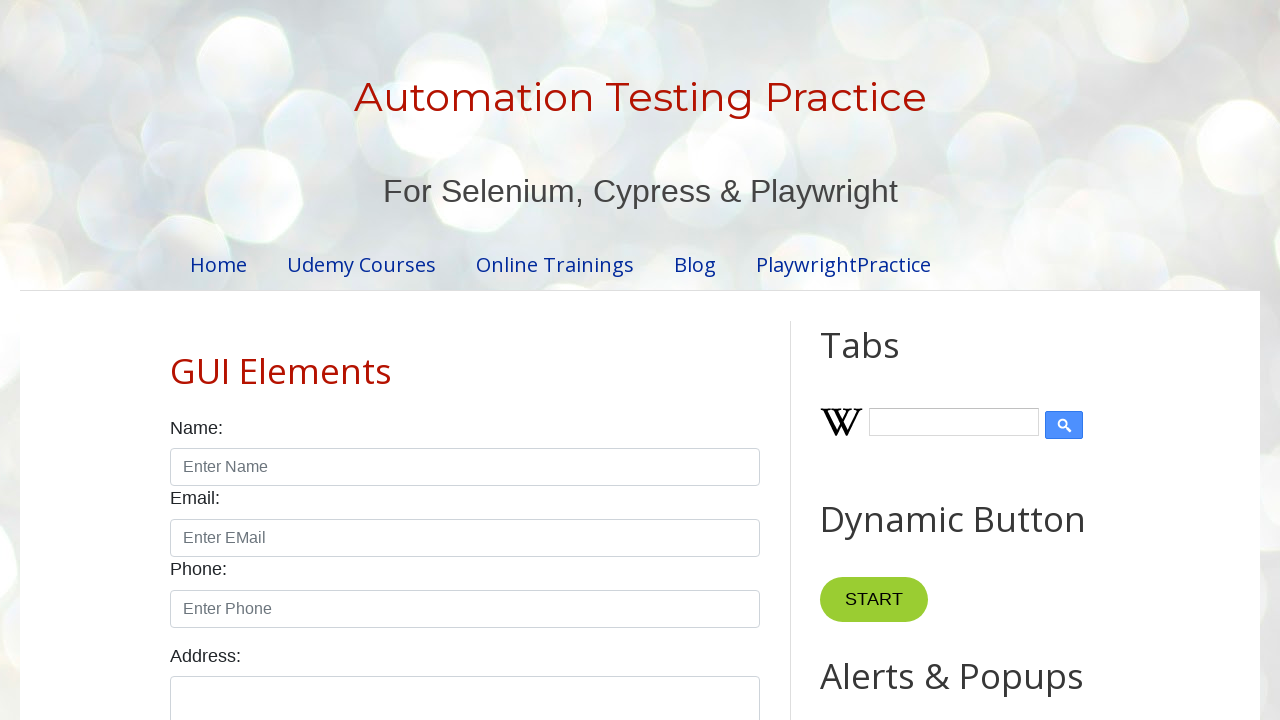

Clicked Sunday checkbox at (176, 360) on #sunday
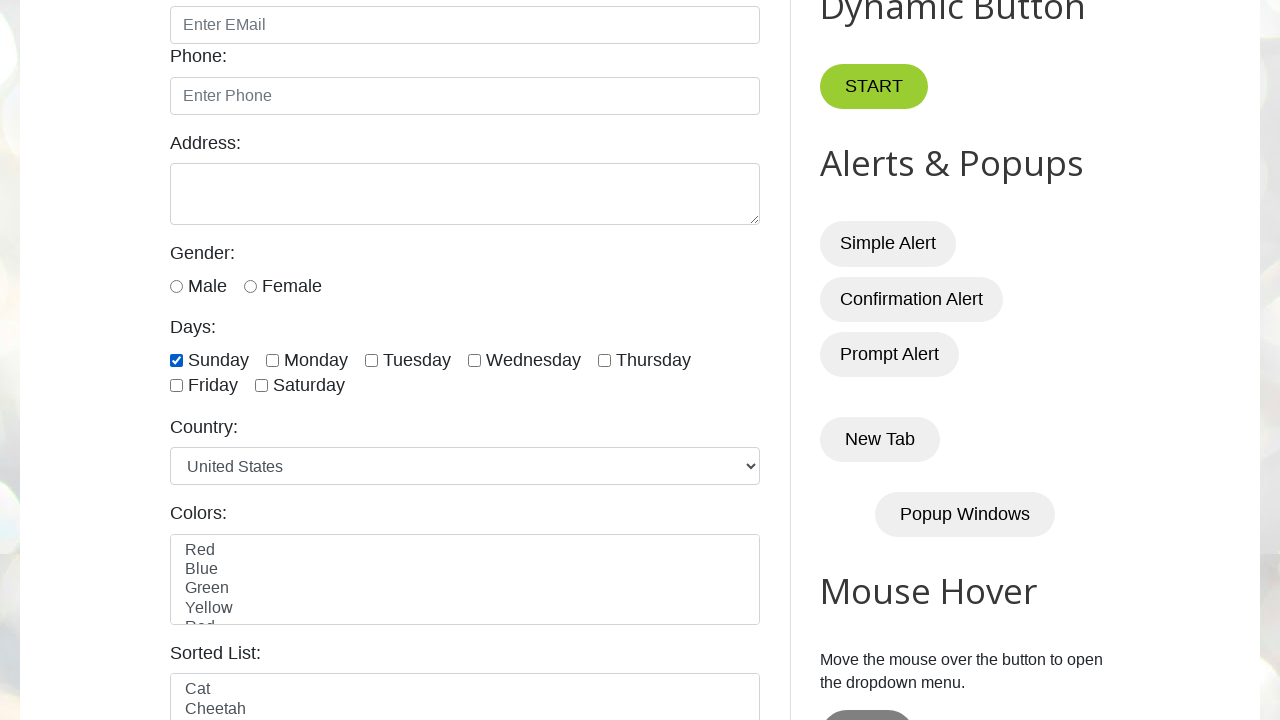

Clicked Monday checkbox at (272, 360) on #monday
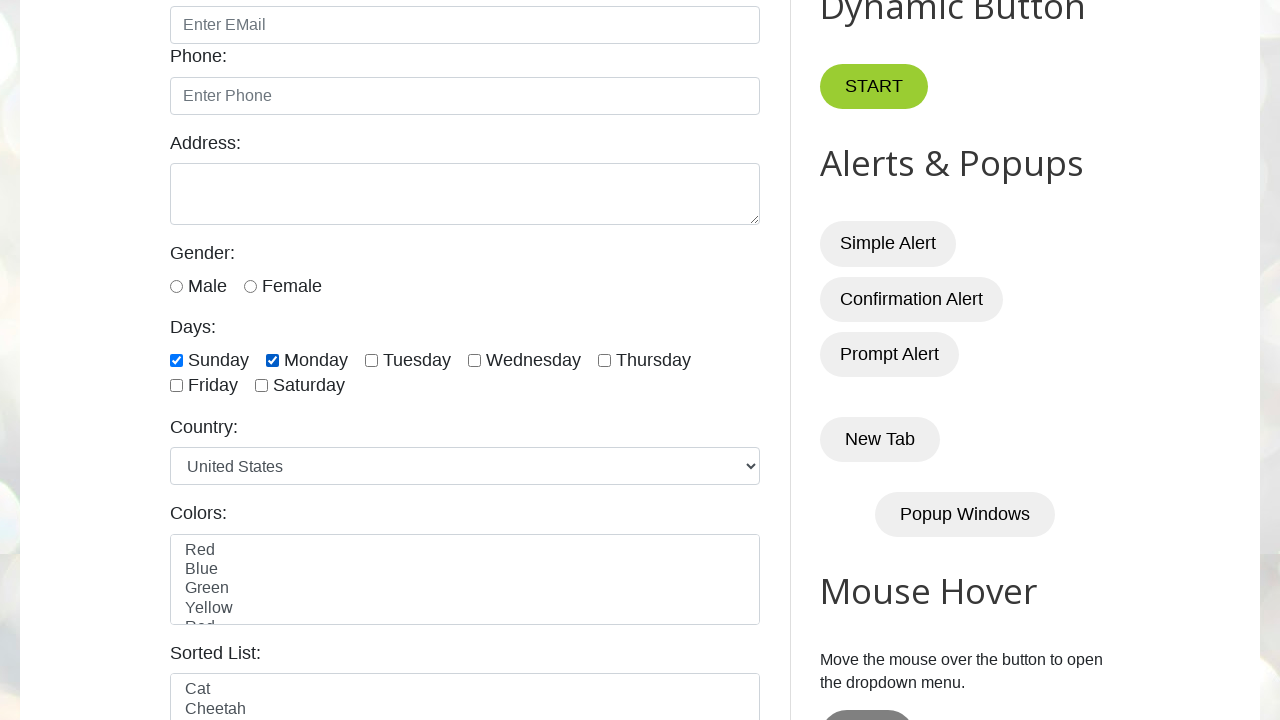

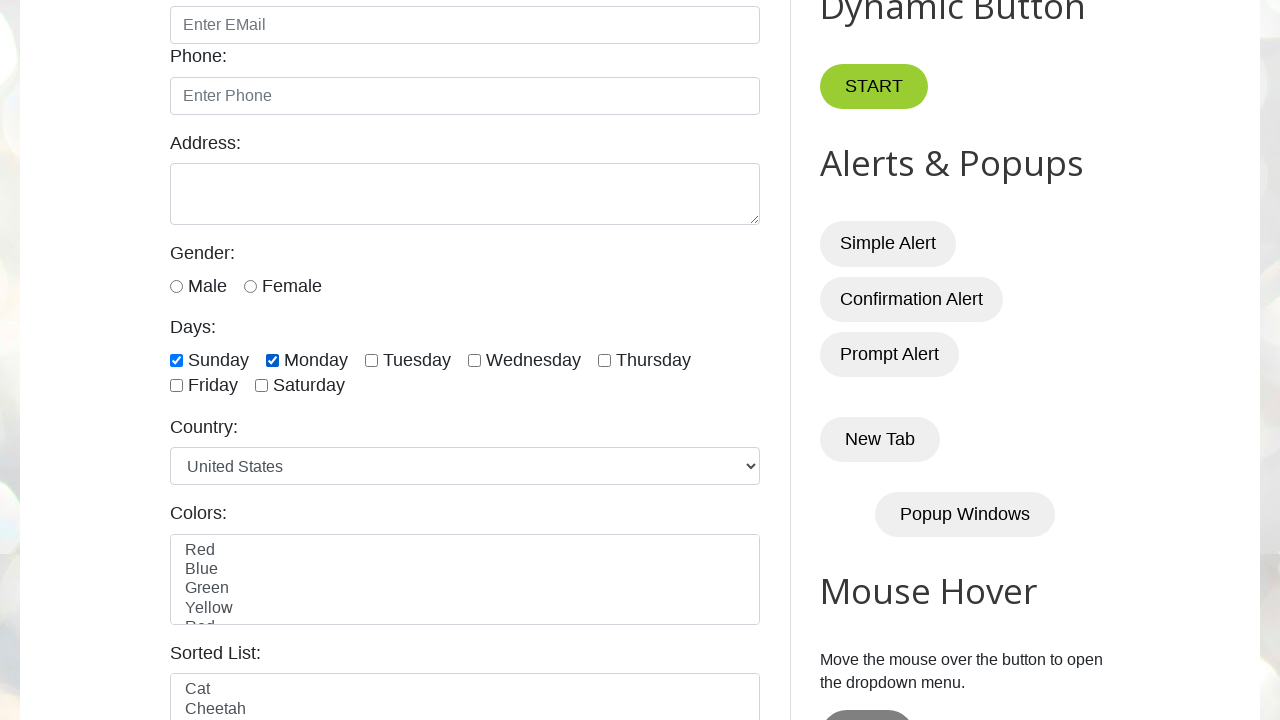